Tests resizing an element to its maximum dimensions by dragging the resize handle and verifying the resulting size

Starting URL: https://demoqa.com/resizable

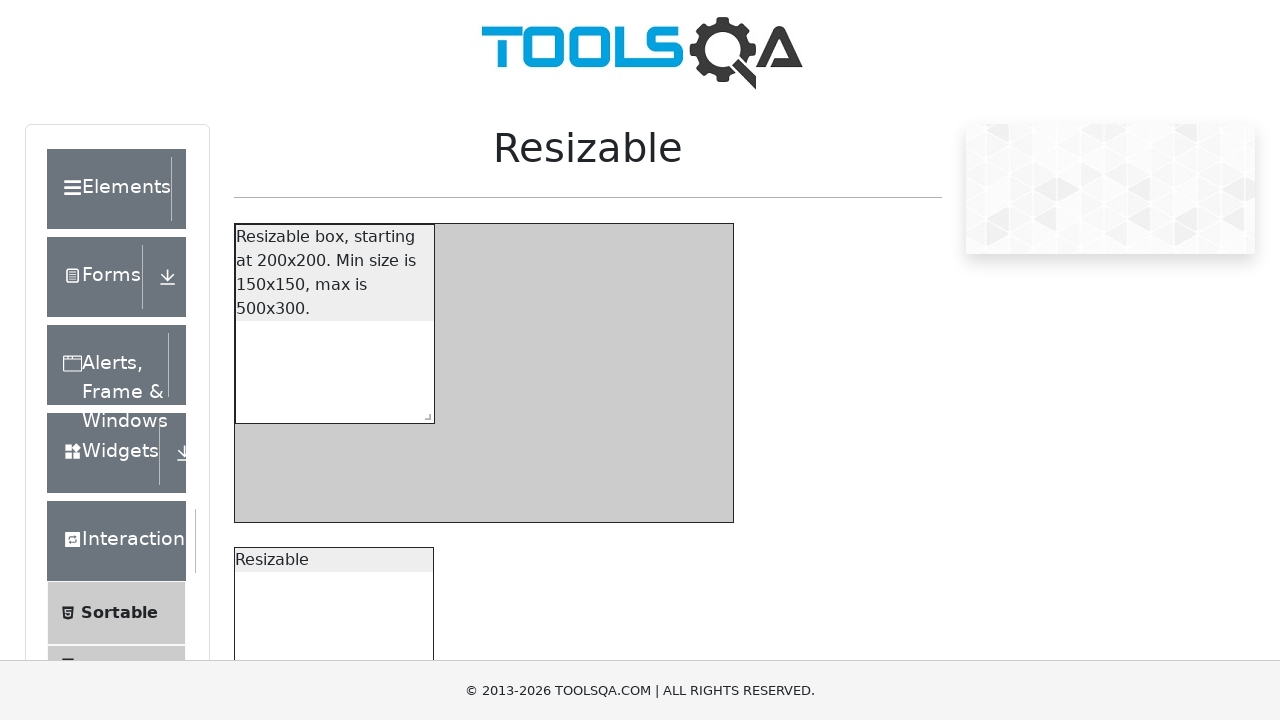

Waited for resizable box to be visible
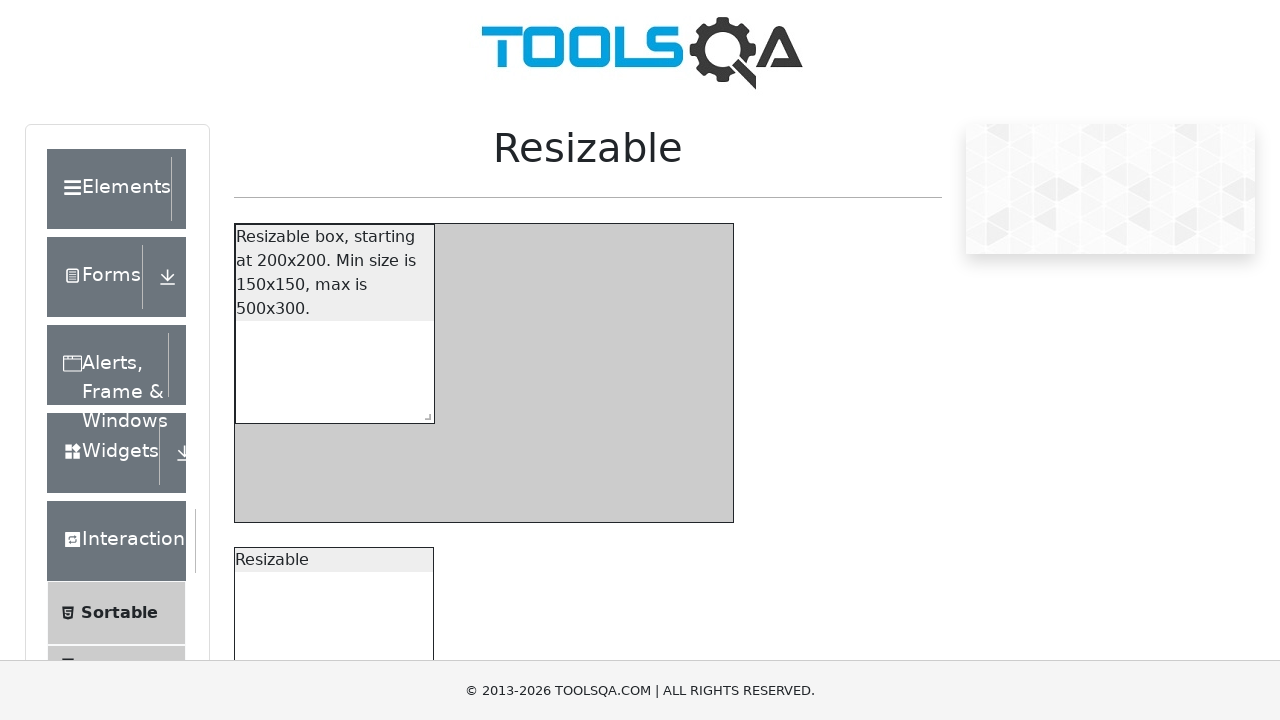

Located the resize handle for the restricted box
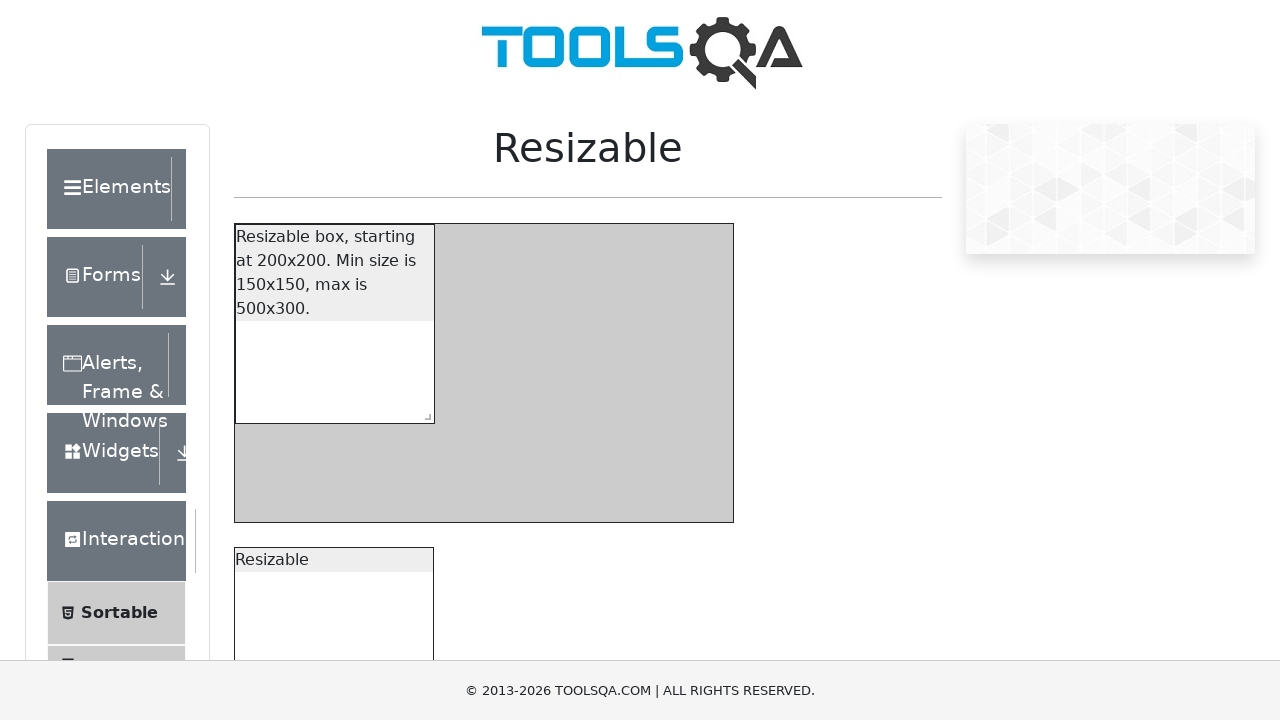

Dragged resize handle to maximum dimensions (300px right, 150px down) at (714, 553)
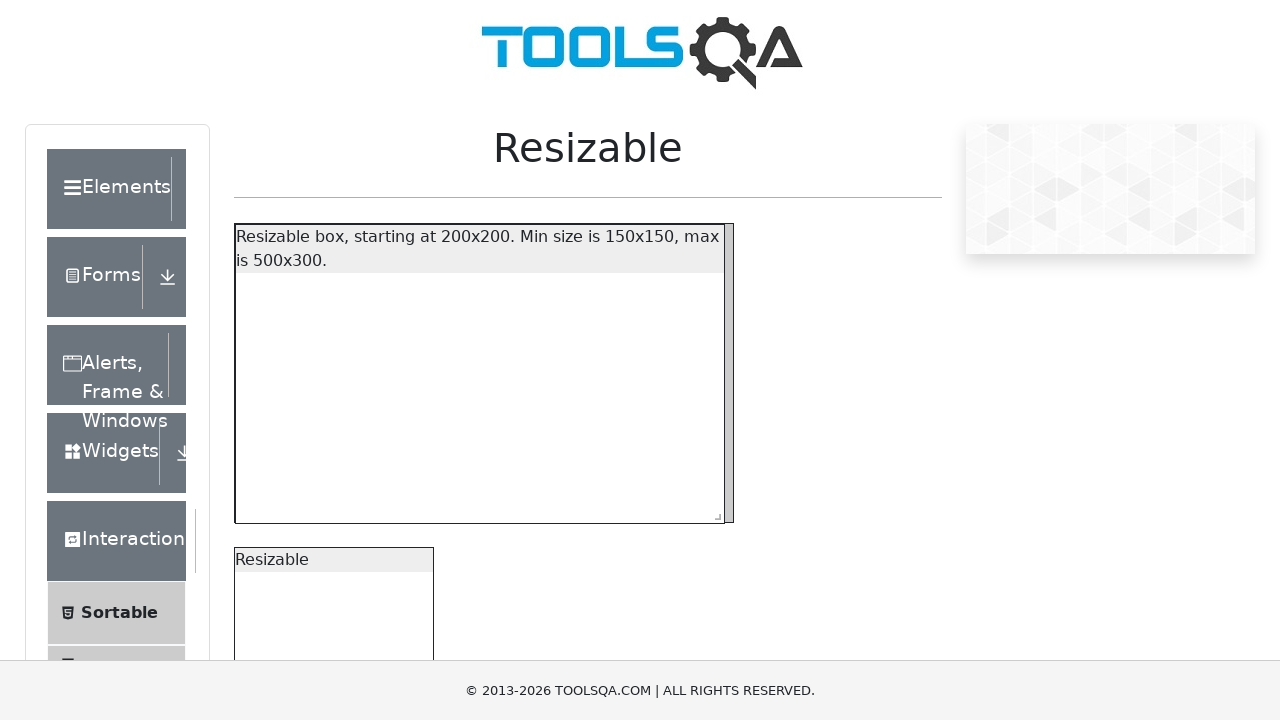

Verified resizable box is still present after resizing to maximum dimensions
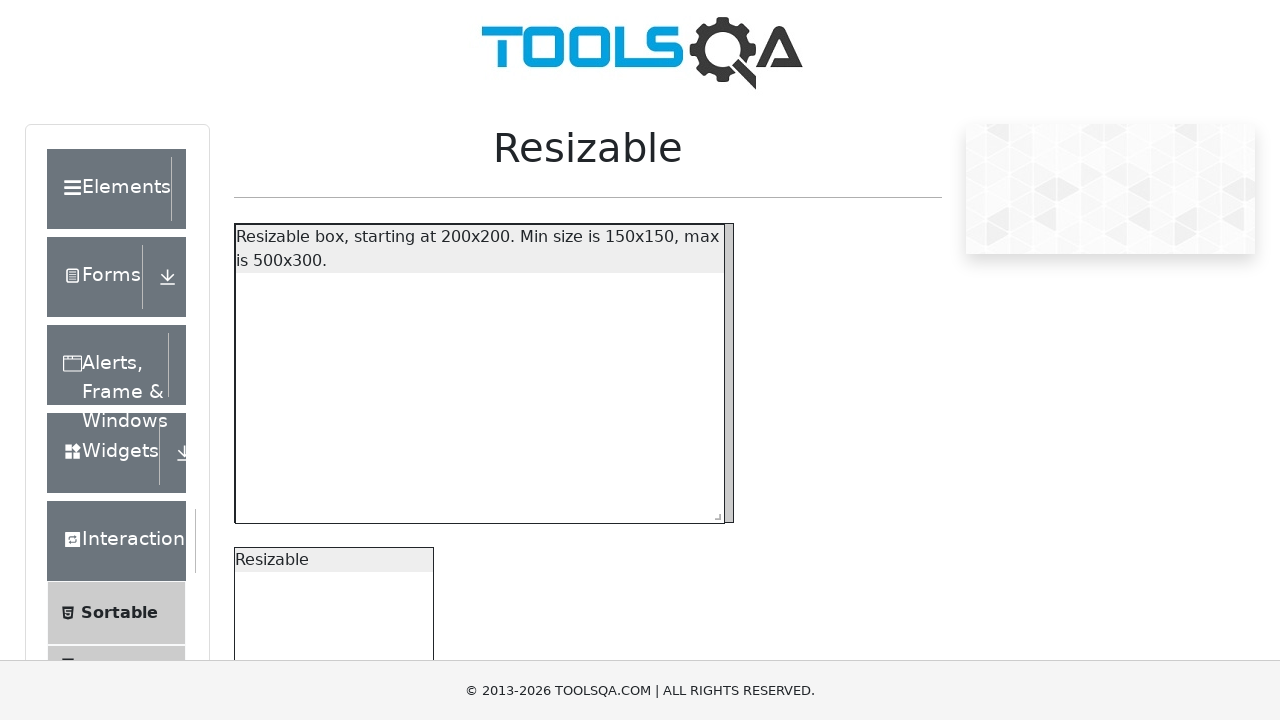

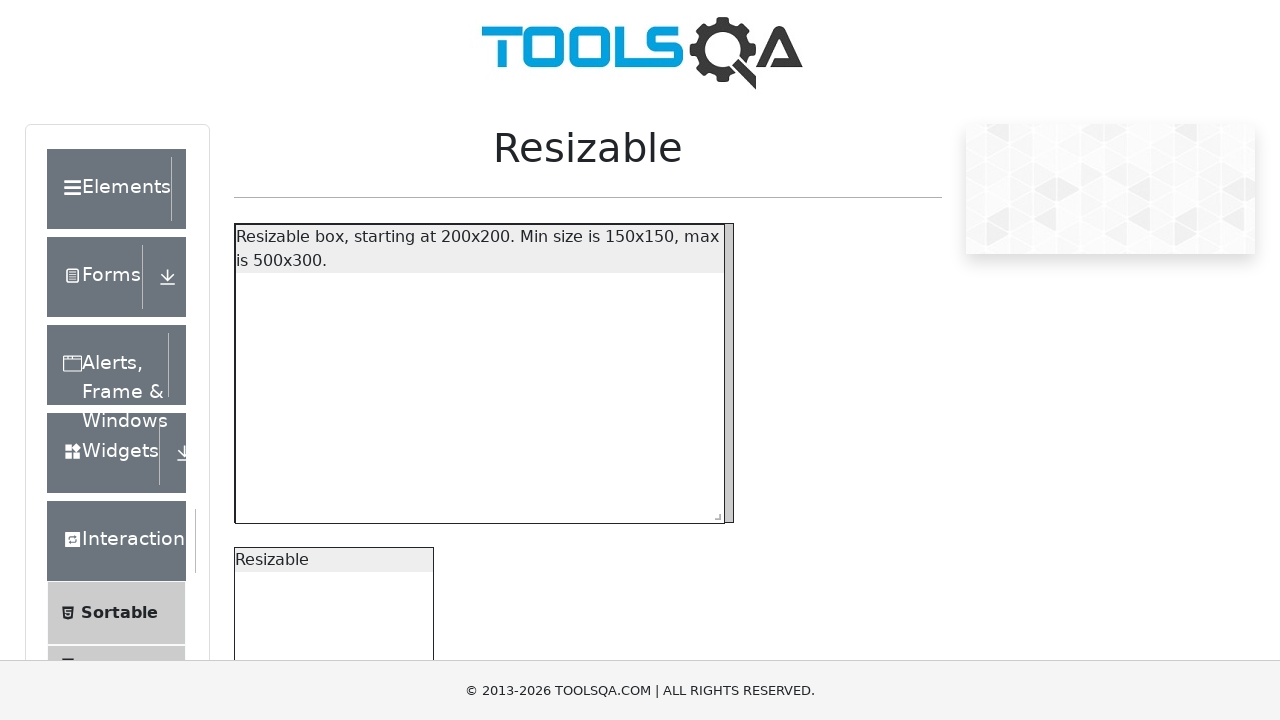